Tests confirm popup functionality by clicking the confirm button, dismissing the alert, then clicking again and accepting it

Starting URL: https://rahulshettyacademy.com/AutomationPractice/

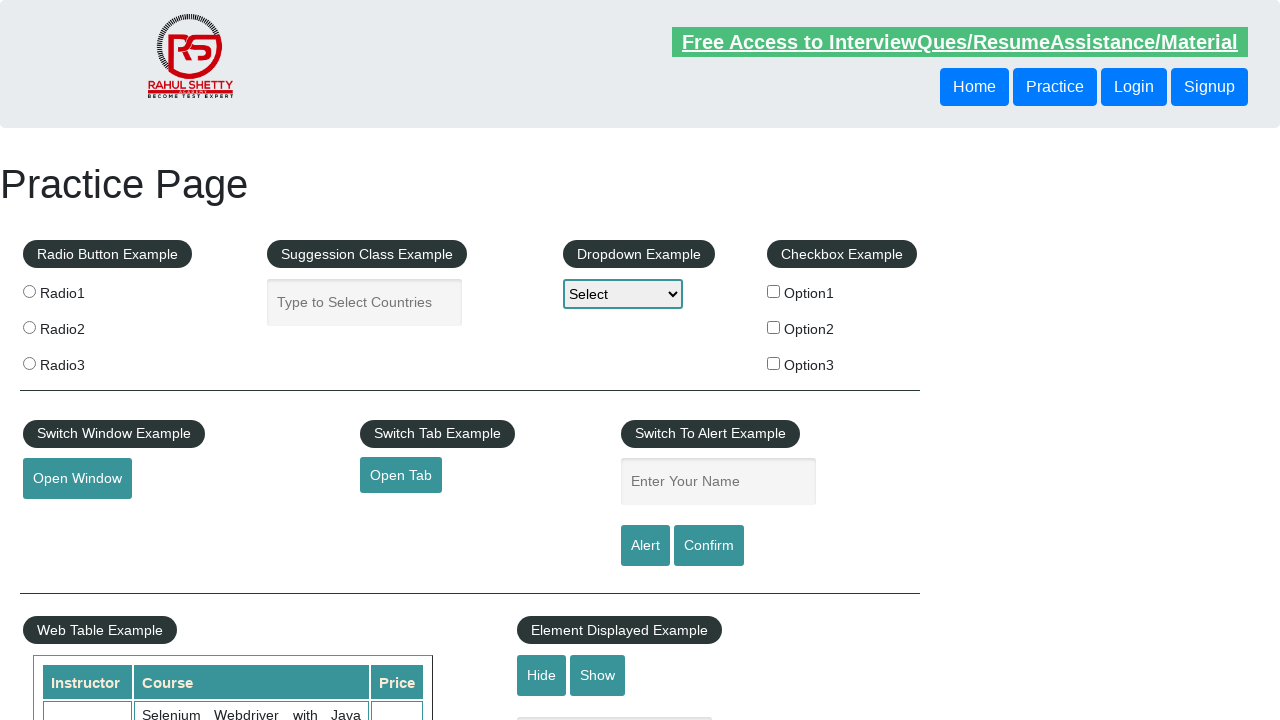

Set up dialog handler to dismiss alert
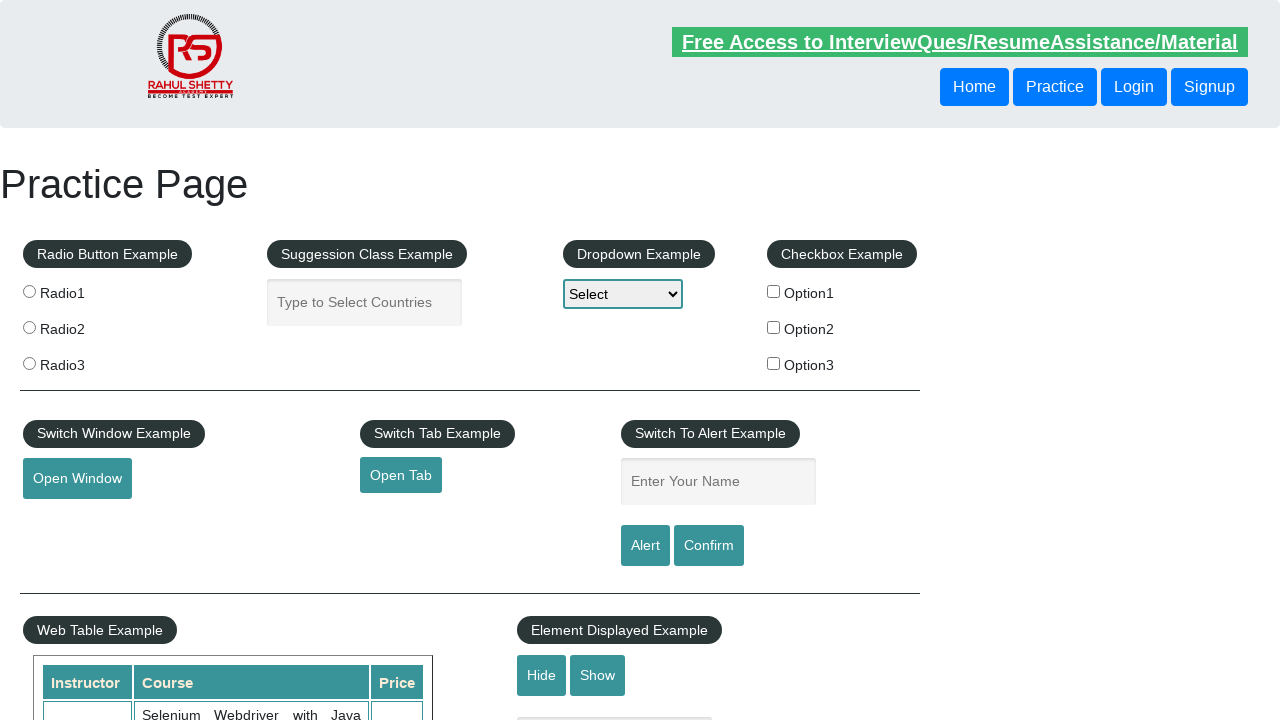

Clicked confirm button and dismissed the alert at (709, 546) on input#confirmbtn
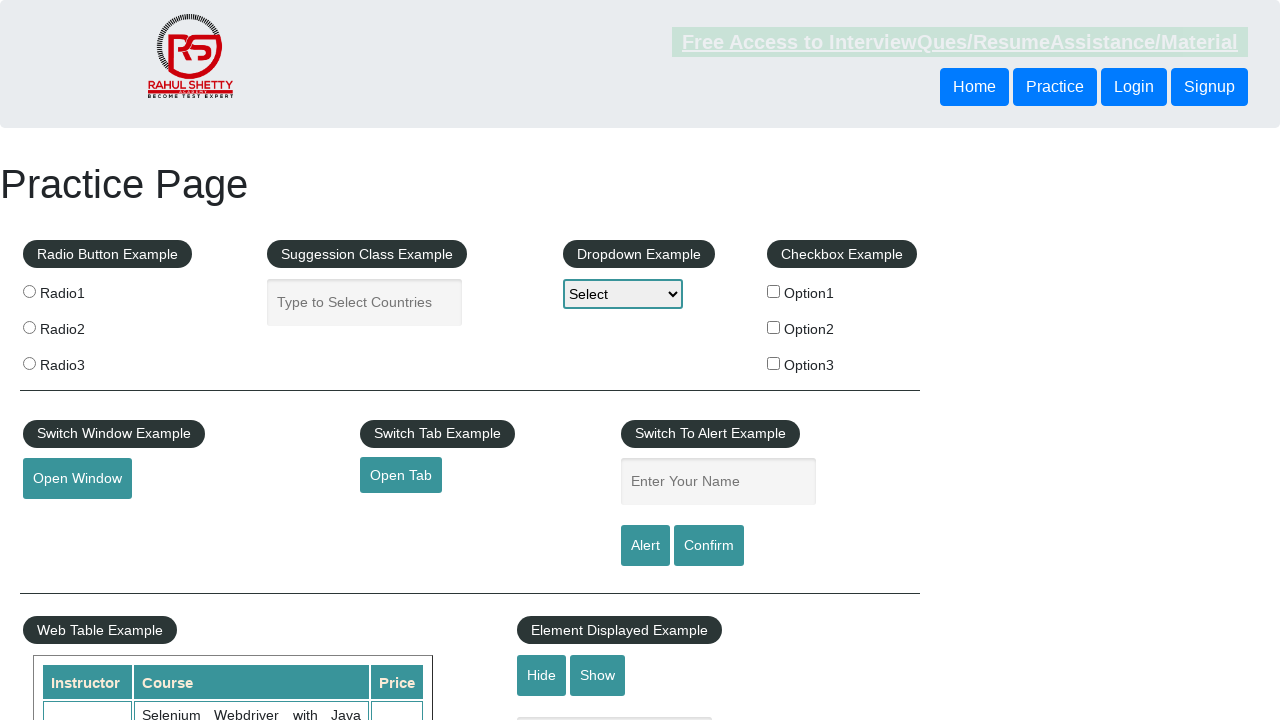

Set up dialog handler to accept alert
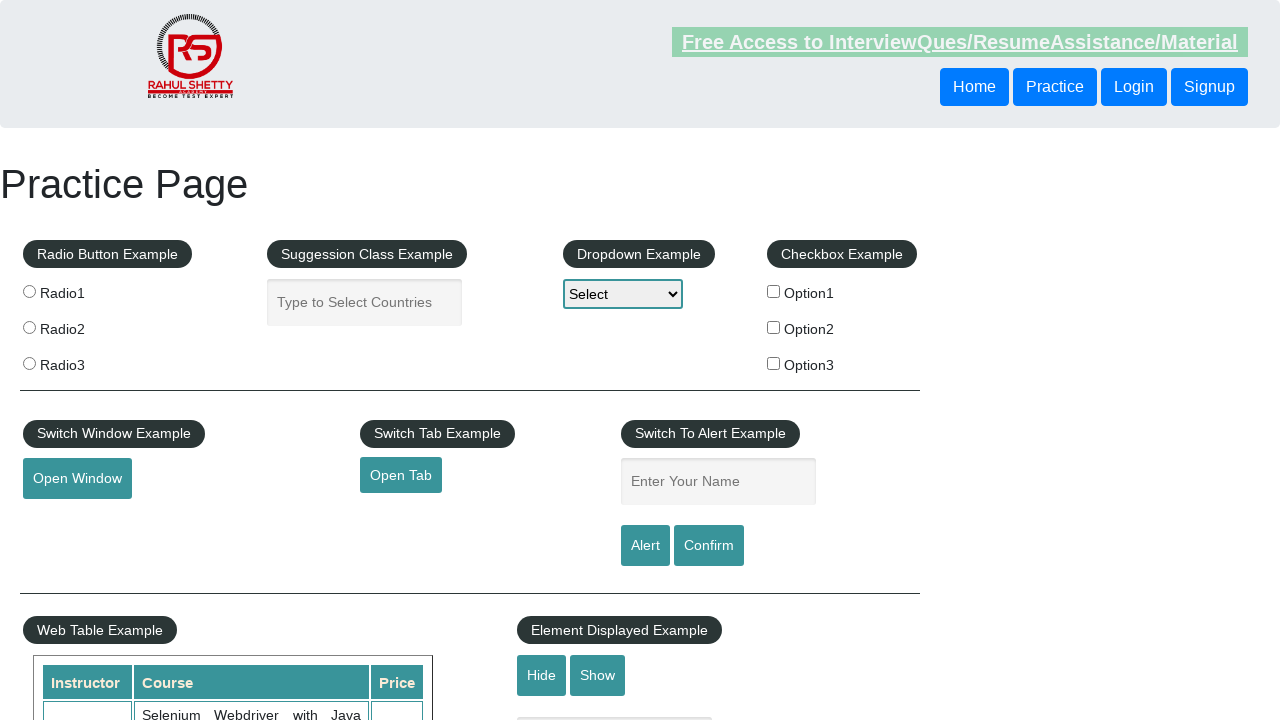

Clicked confirm button and accepted the alert at (709, 546) on input#confirmbtn
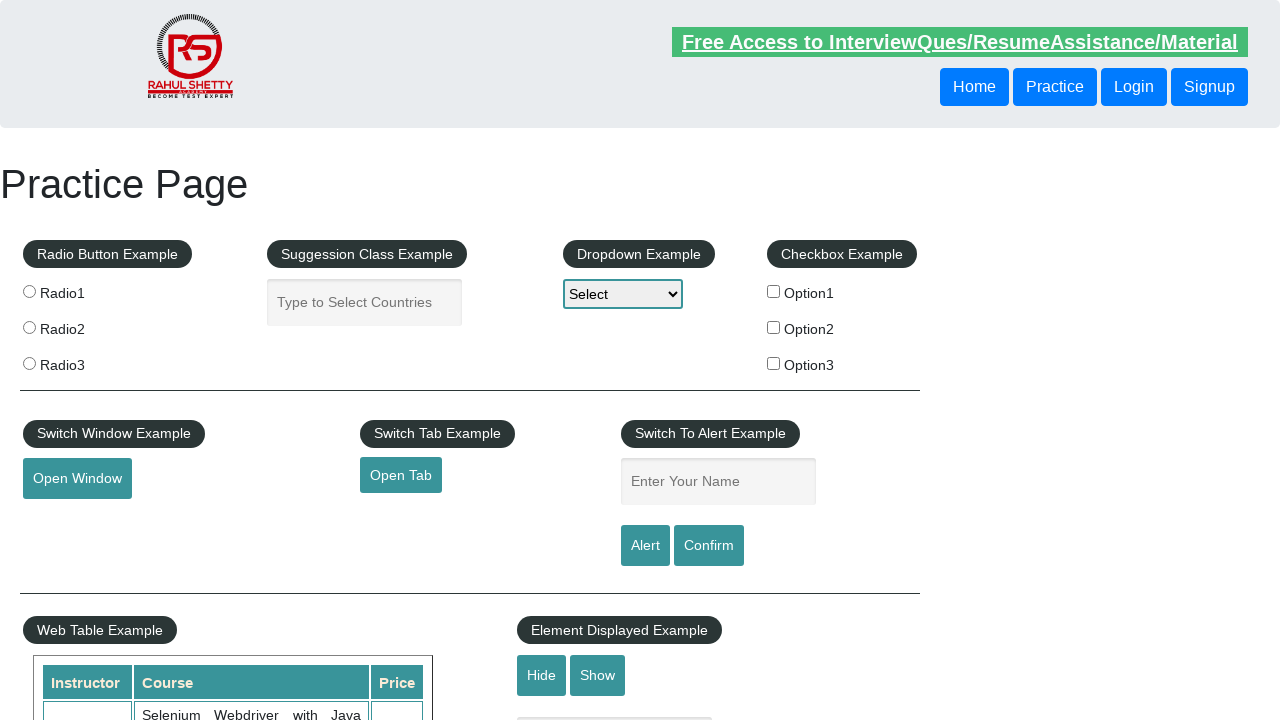

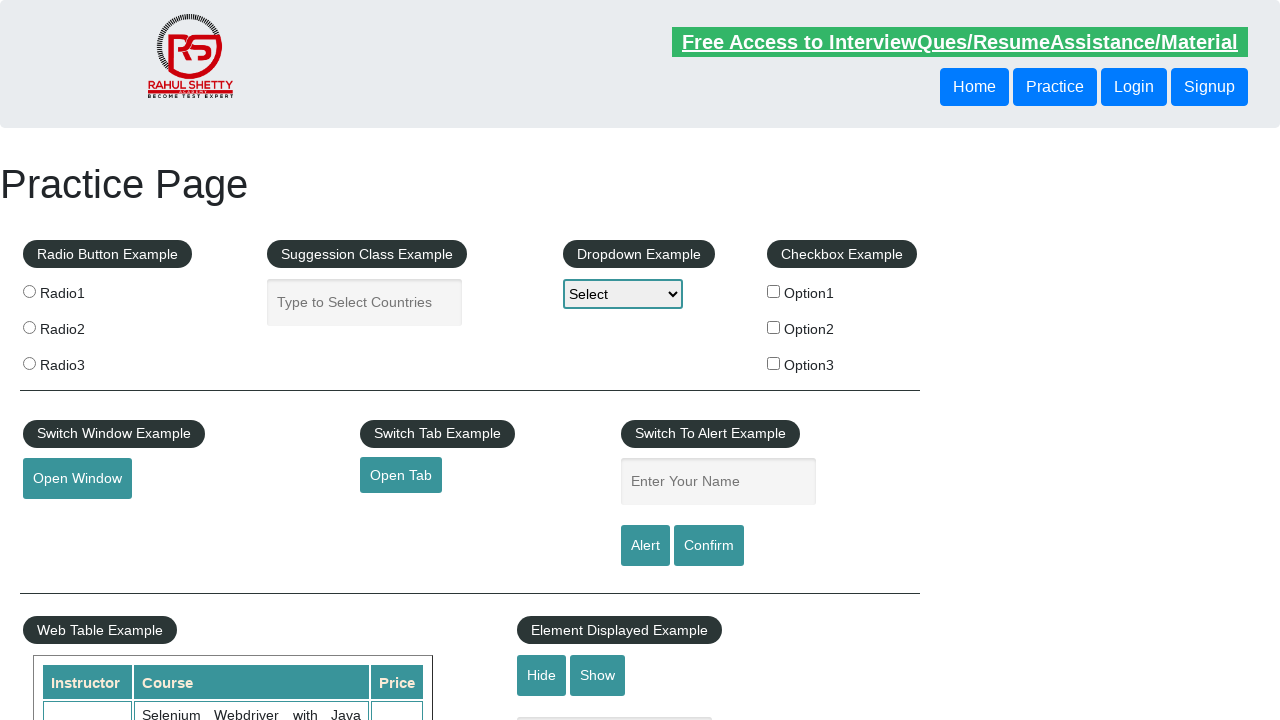